Navigates from the text checker page to the login page

Starting URL: https://content-watch.ru/text/

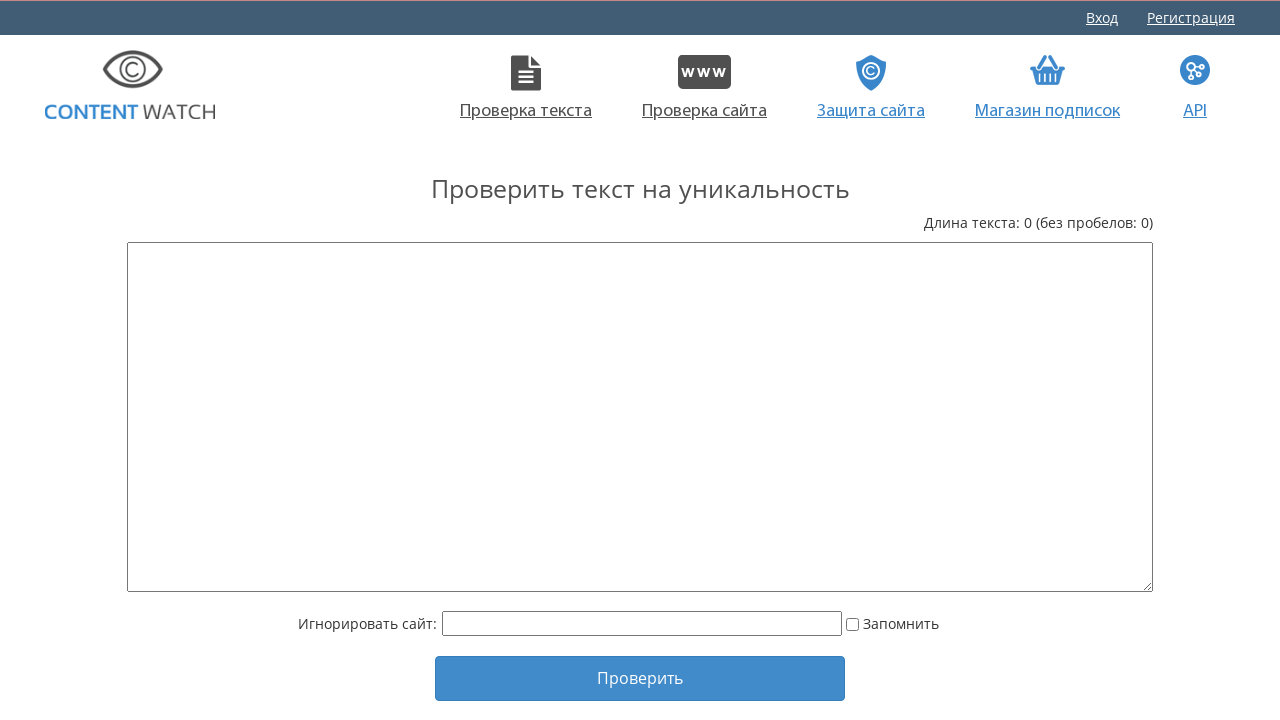

Navigated from text checker page to login page at https://content-watch.ru/login/
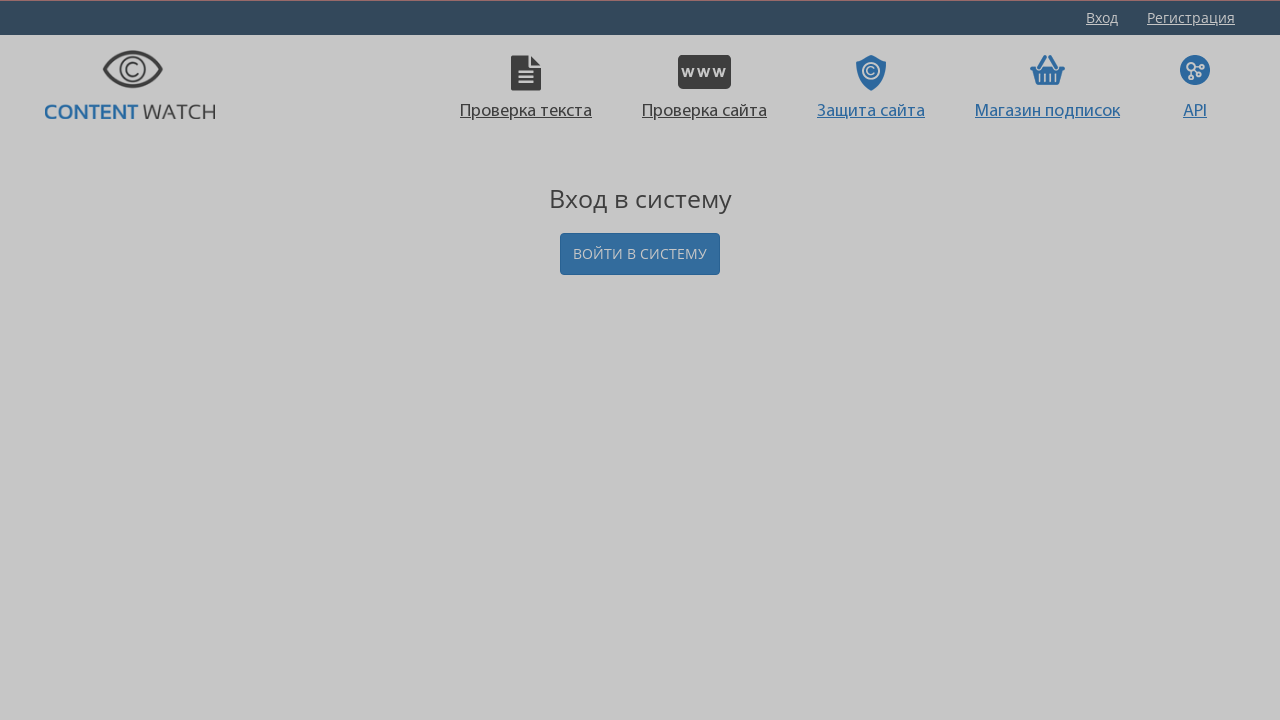

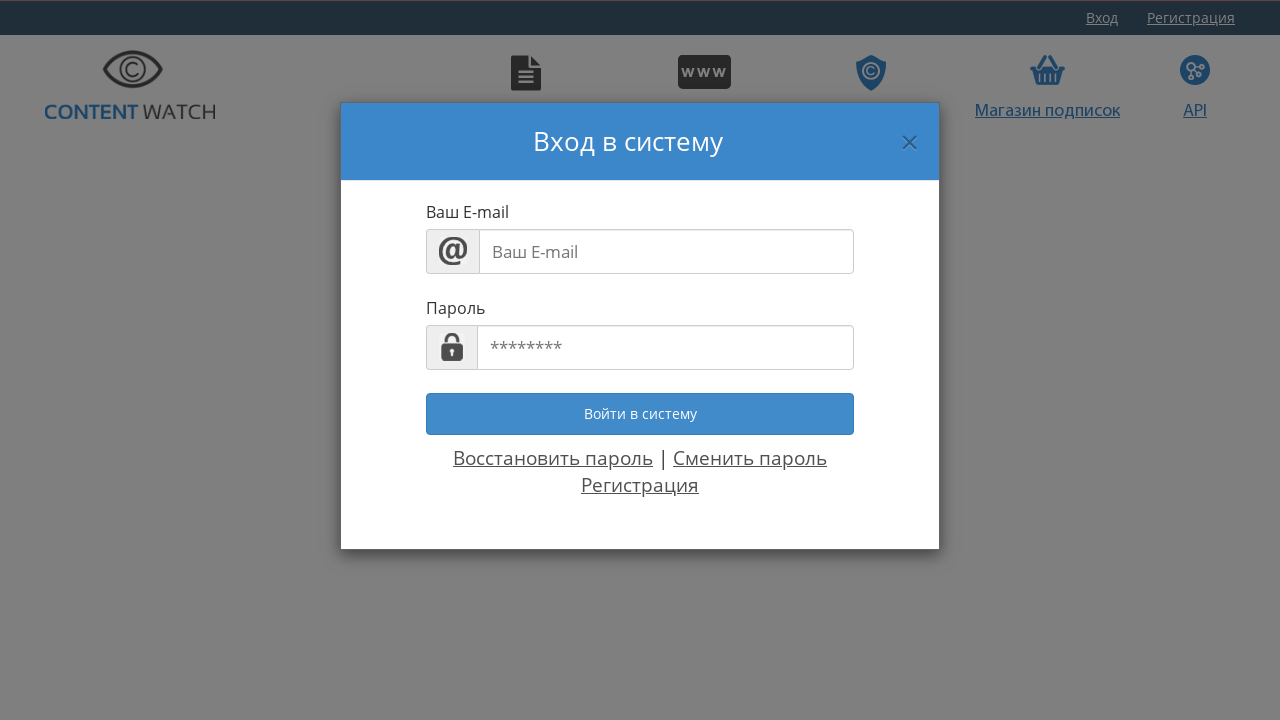